Navigates to the banking application and clicks on the Customer Login button

Starting URL: https://www.globalsqa.com/angularJs-protractor/BankingProject/#/login

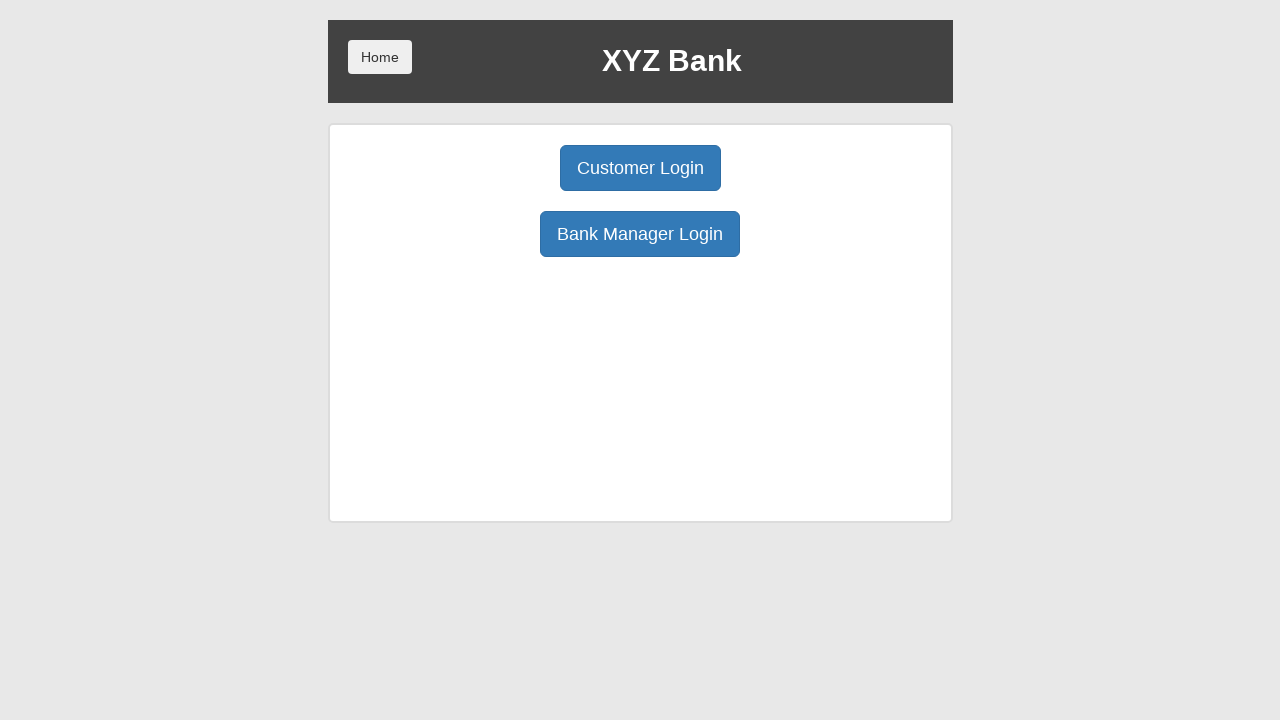

Navigated to banking application login page
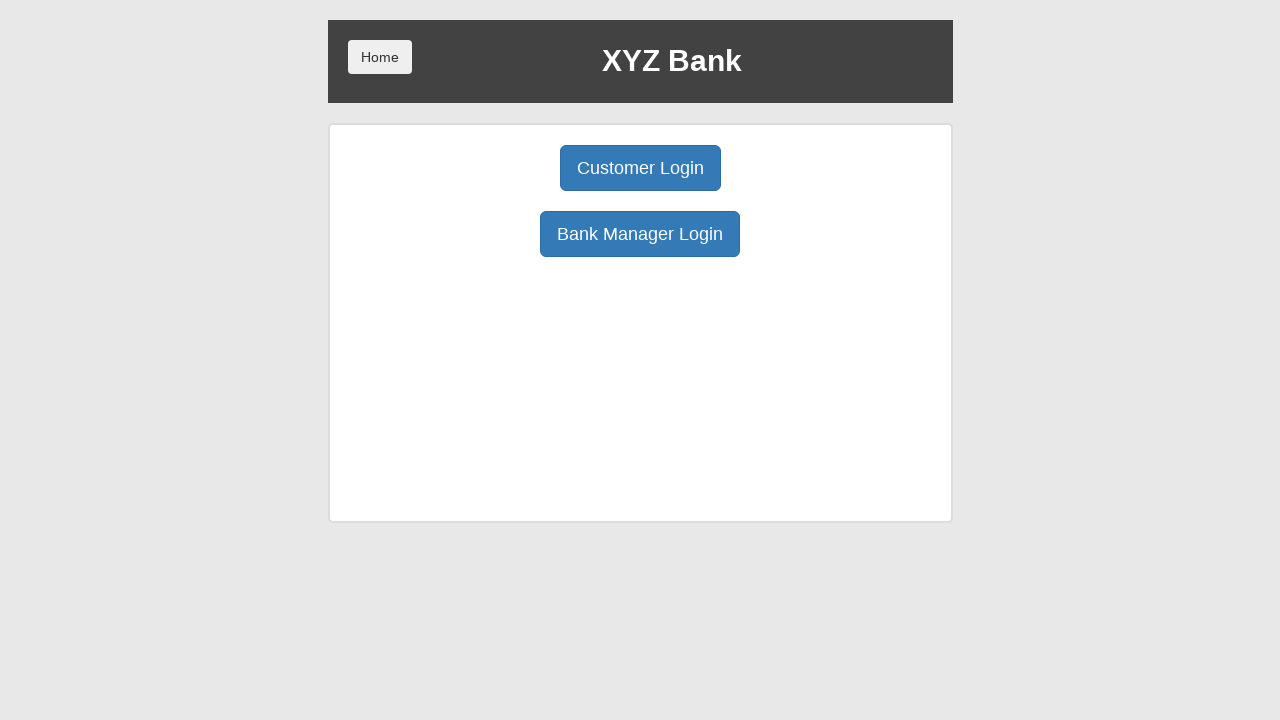

Clicked on Customer Login button at (640, 168) on xpath=/html/body/div/div/div[2]/div/div[1]/div[1]/button
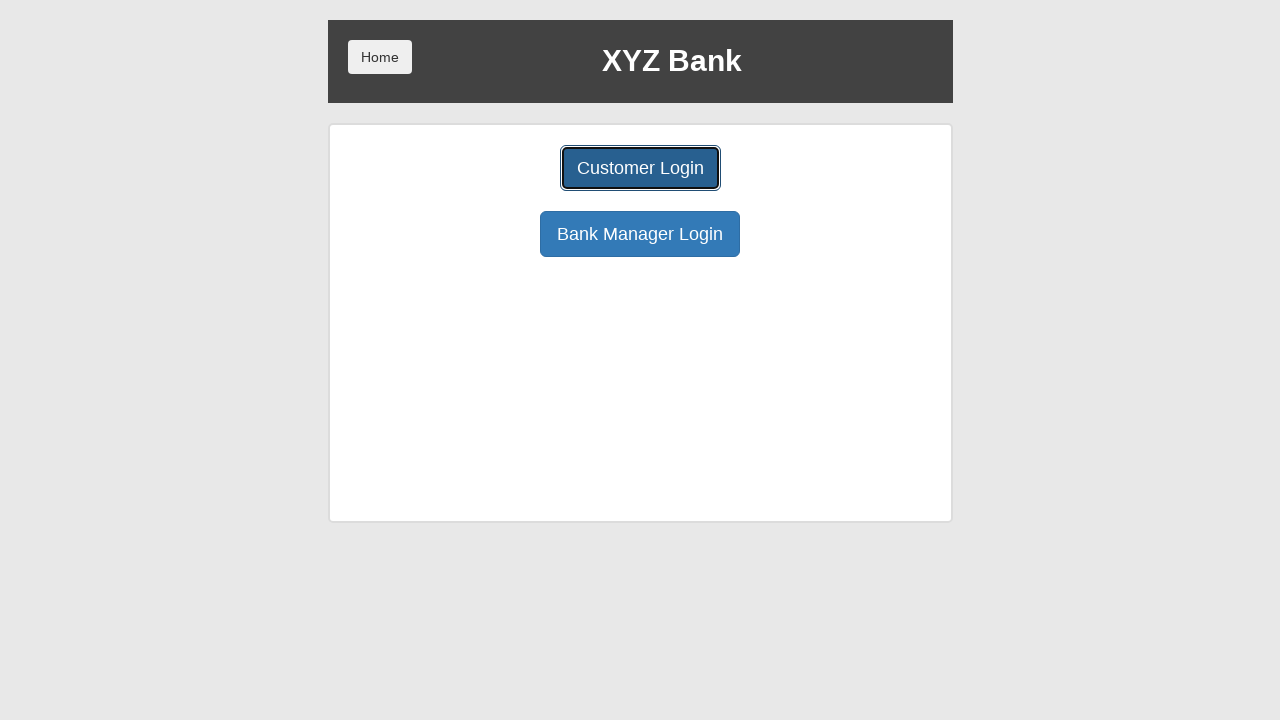

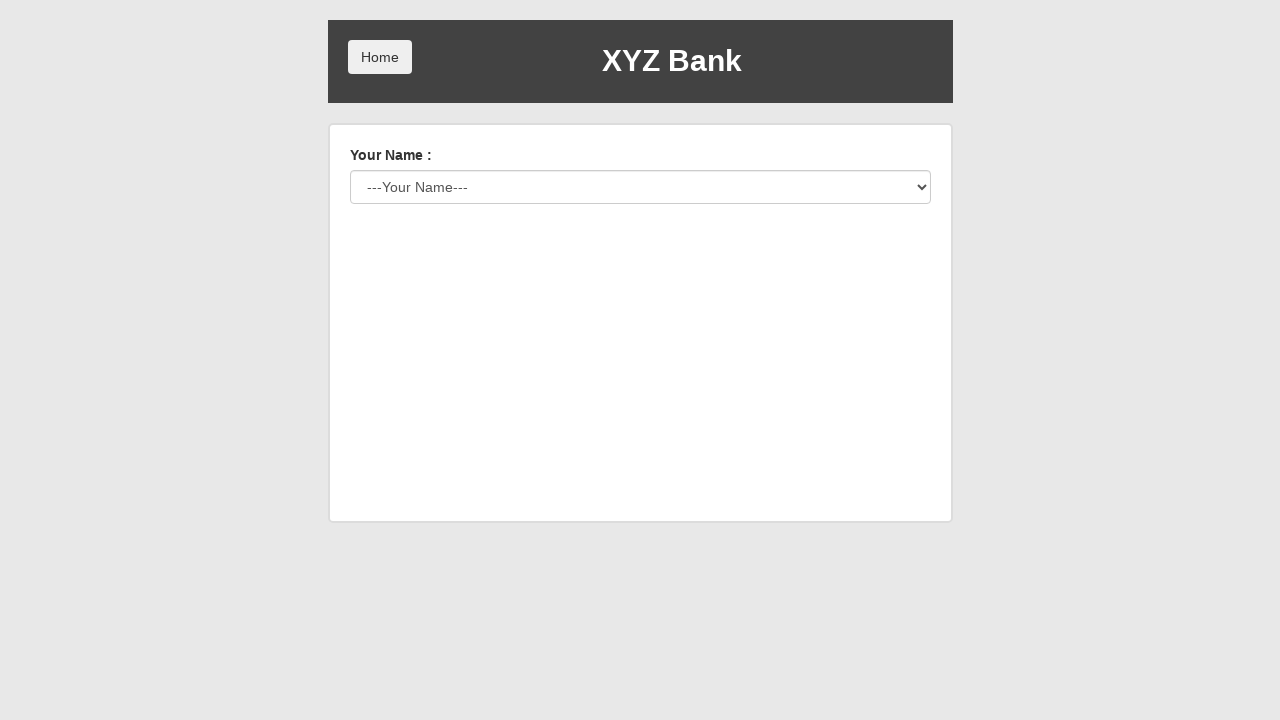